Tests the search functionality by searching for "yonex" products, verifying results contain the search term, then searching for a non-existent product "Gesundheit" and verifying no results message is displayed

Starting URL: https://crio-qkart-frontend-qa.vercel.app/

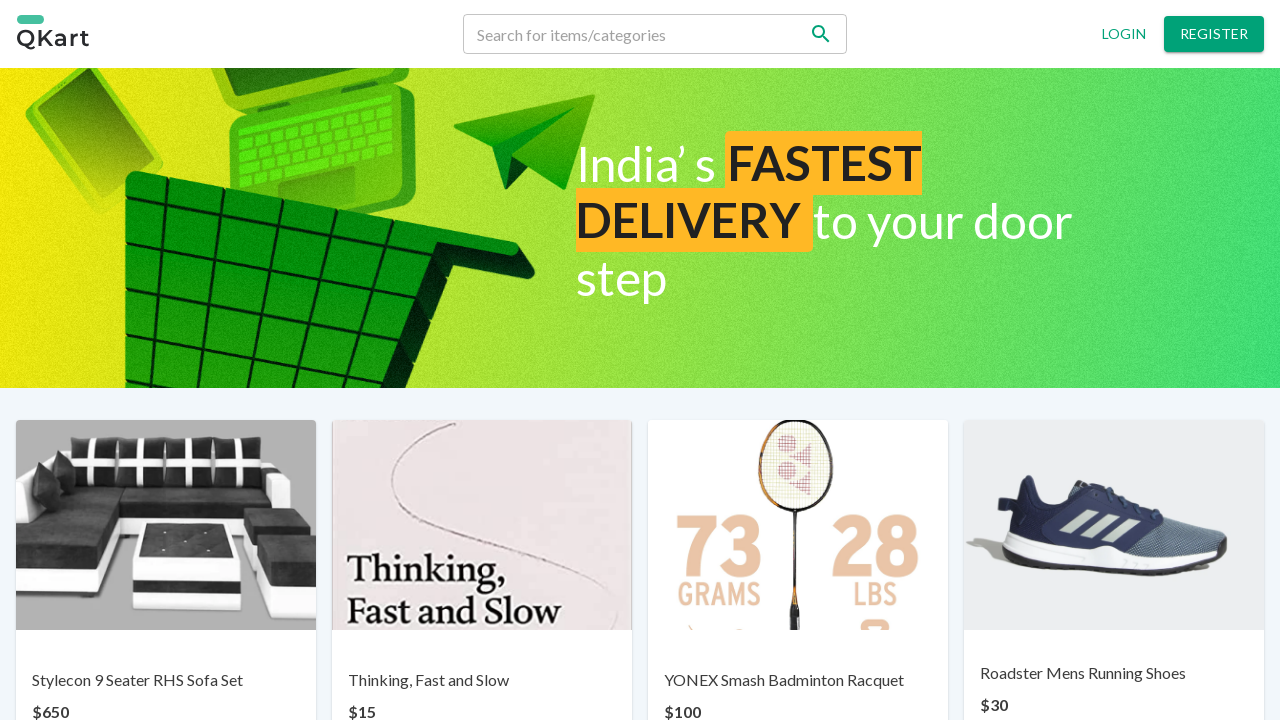

Filled search field with 'yonex' on input[name='search']
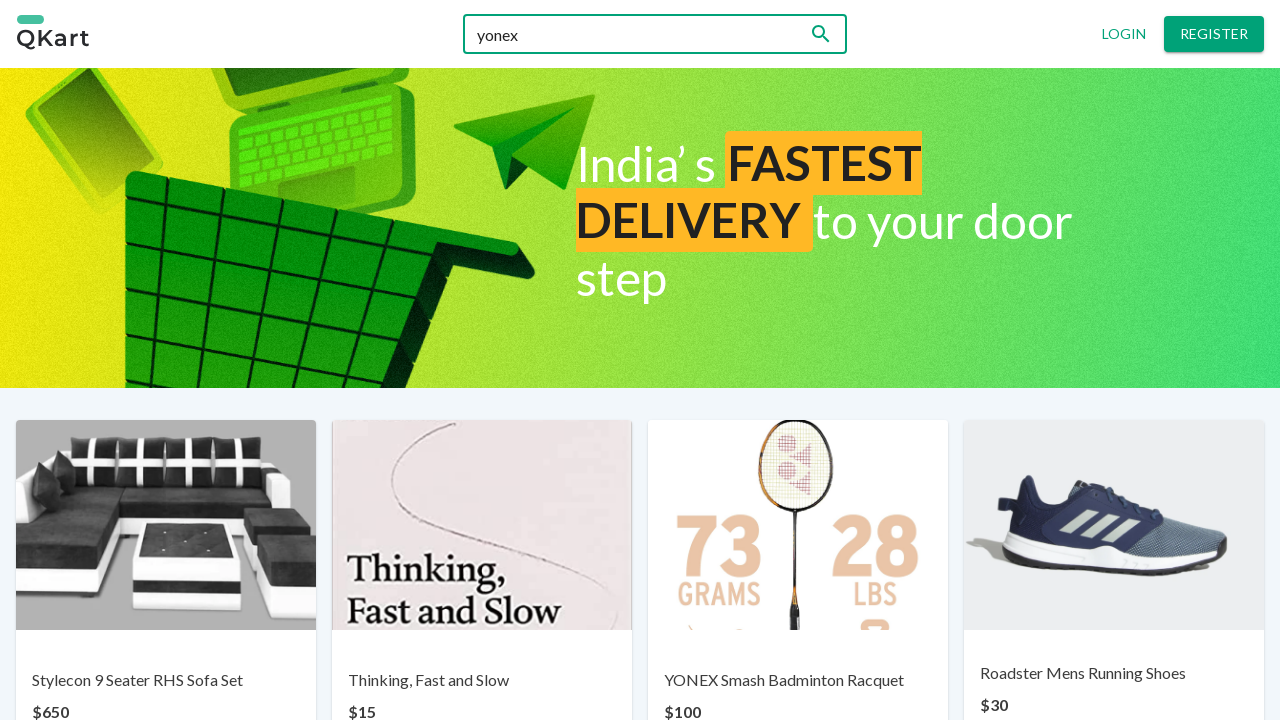

Pressed Enter to search for 'yonex' on input[name='search']
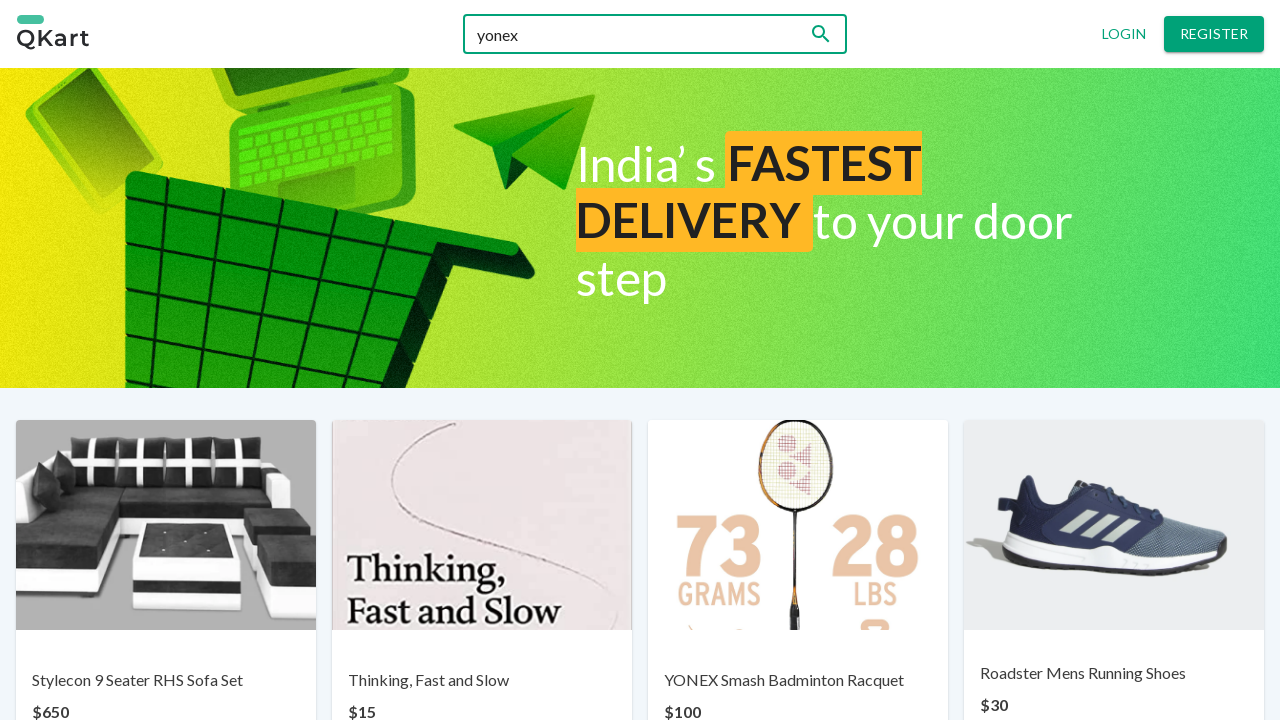

Search results loaded for 'yonex'
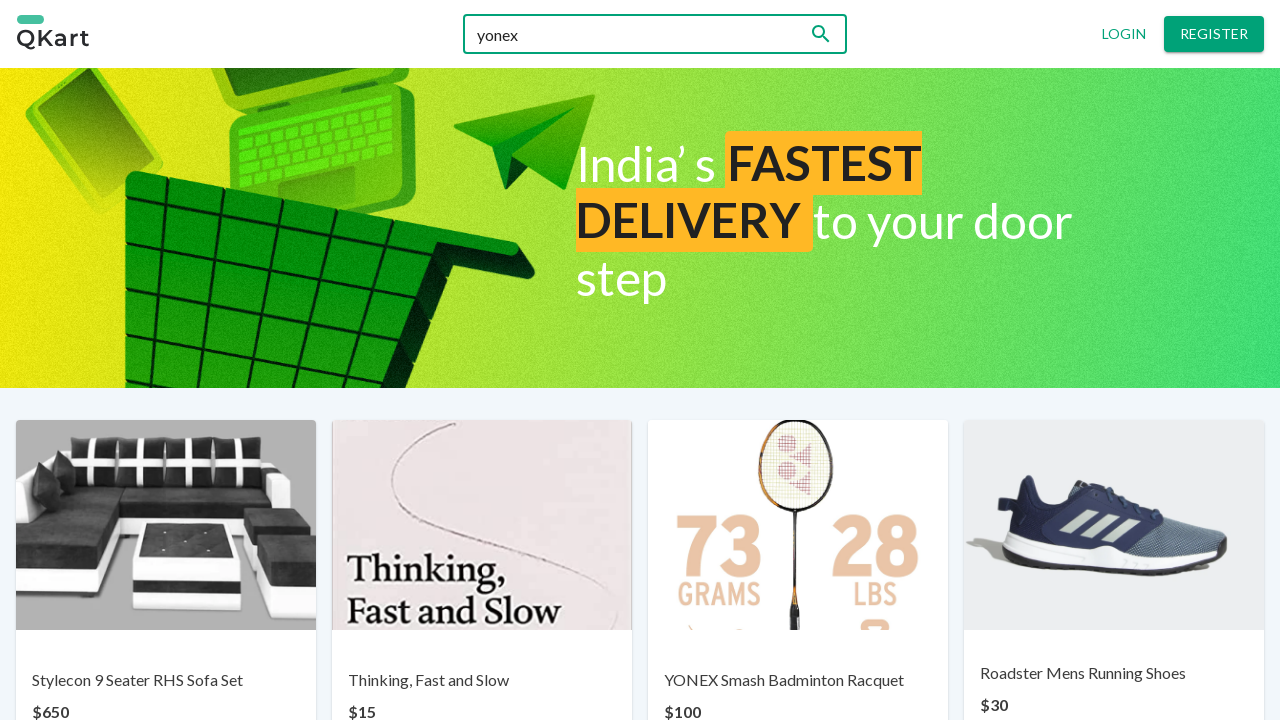

Verified 1 search results are displayed for 'yonex'
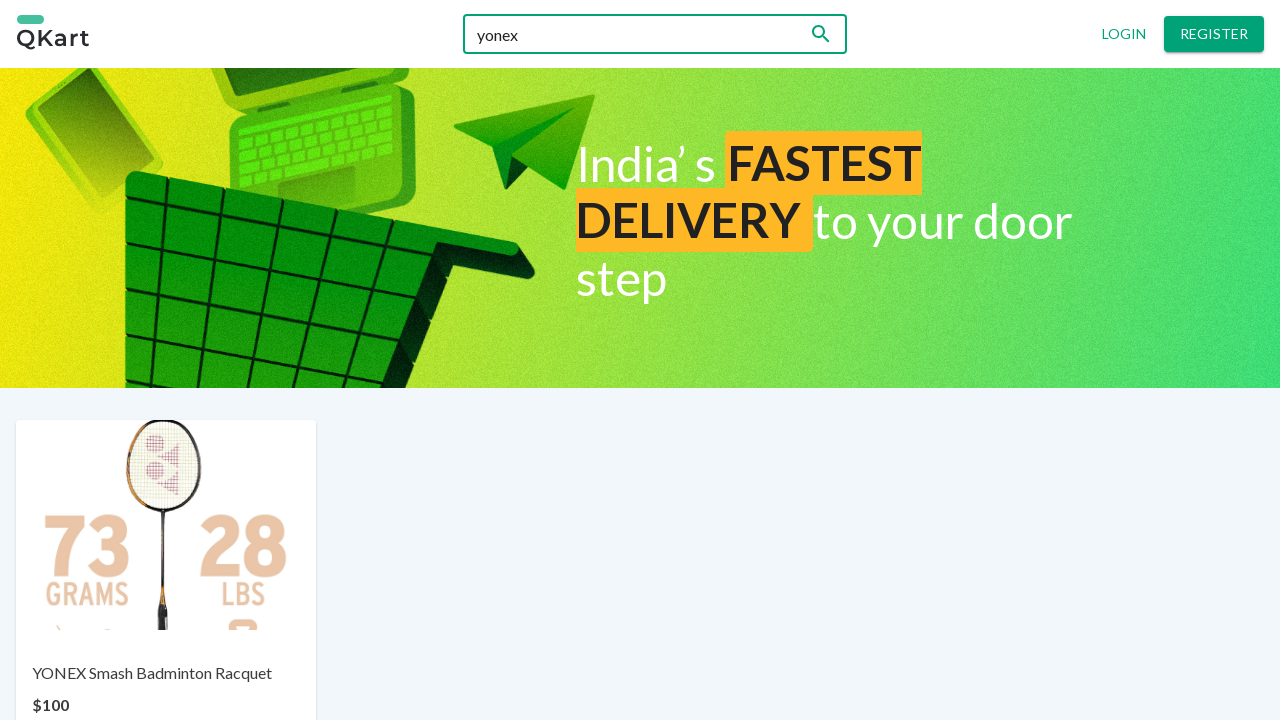

Assertion passed: search results contain 'yonex' products
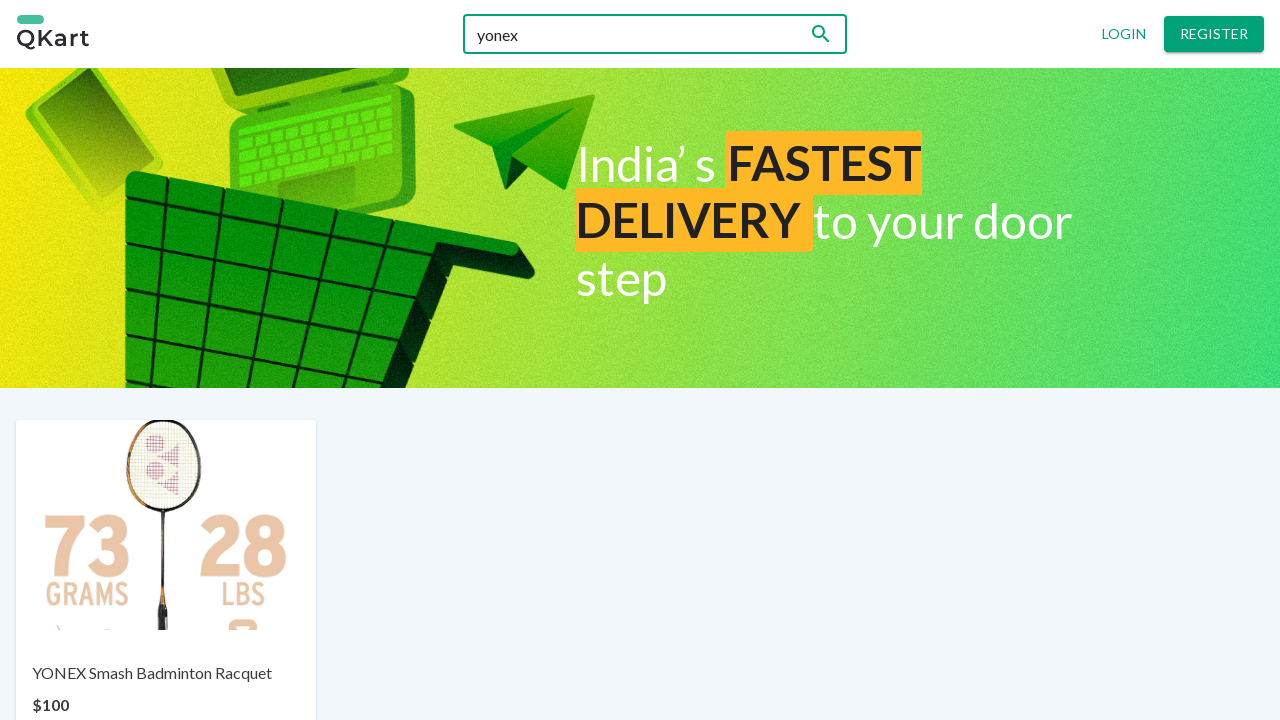

Filled search field with 'Gesundheit' on input[name='search']
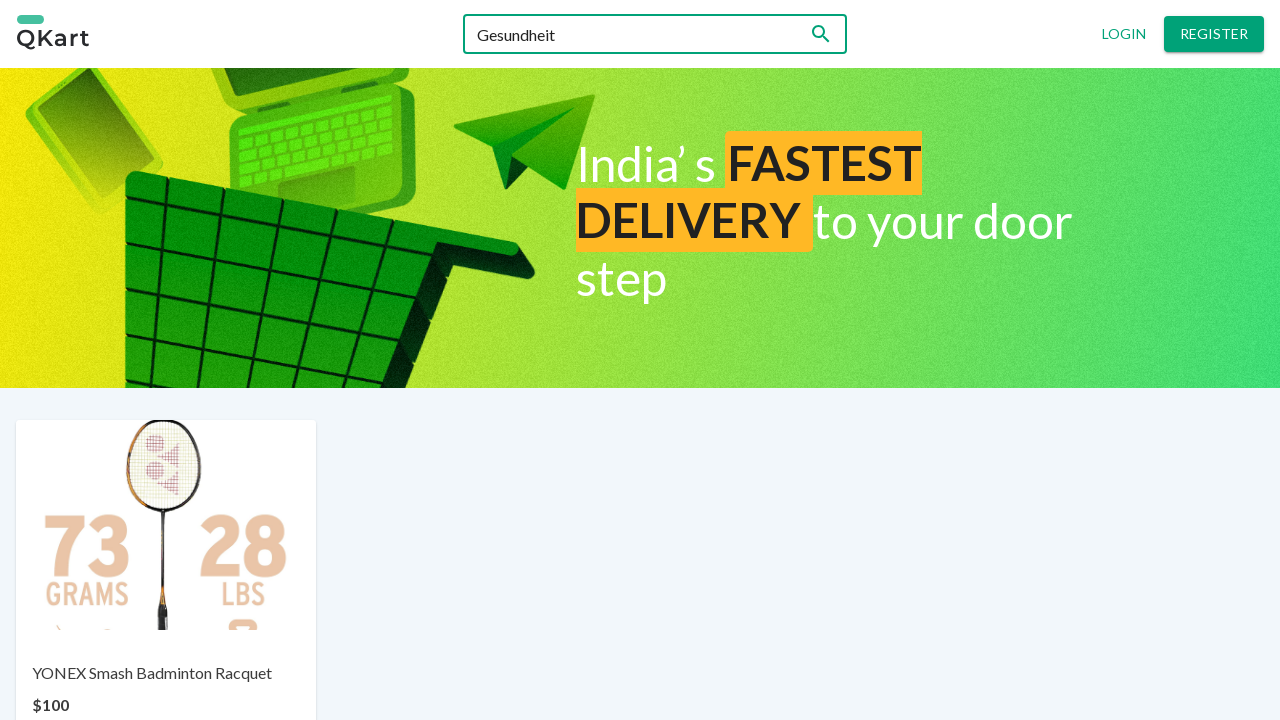

Pressed Enter to search for 'Gesundheit' on input[name='search']
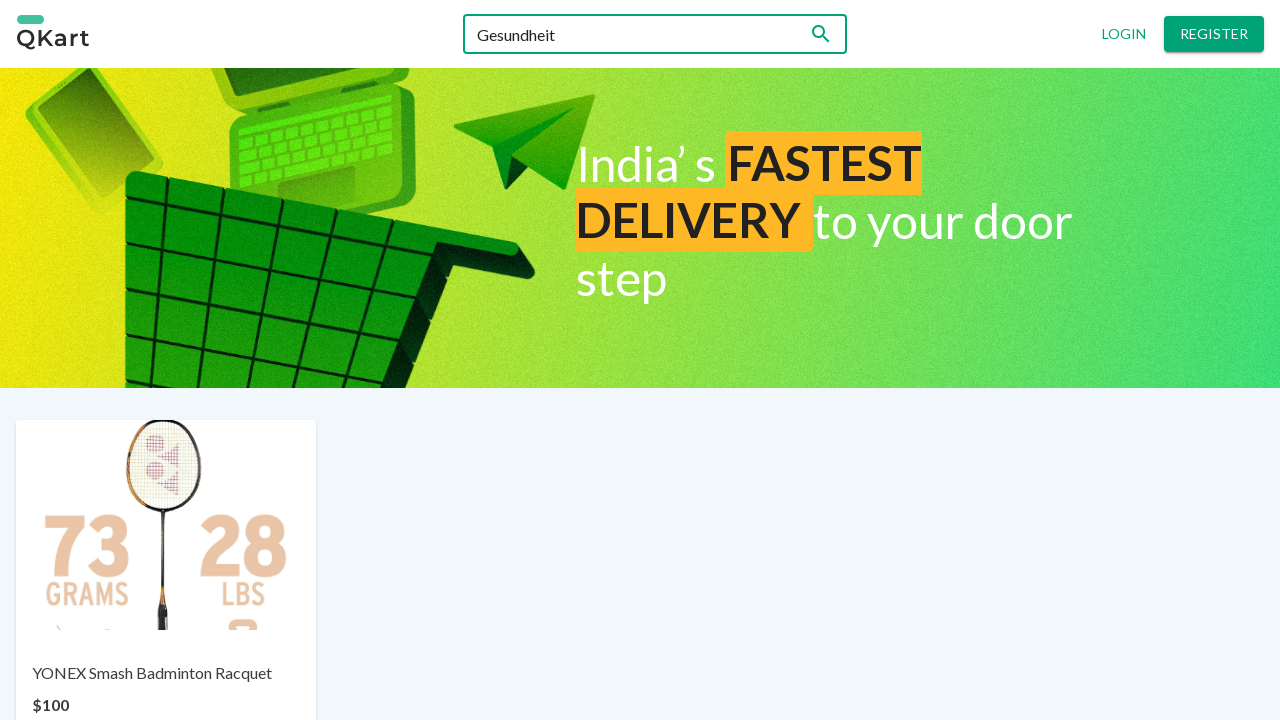

Waited for no results message to appear
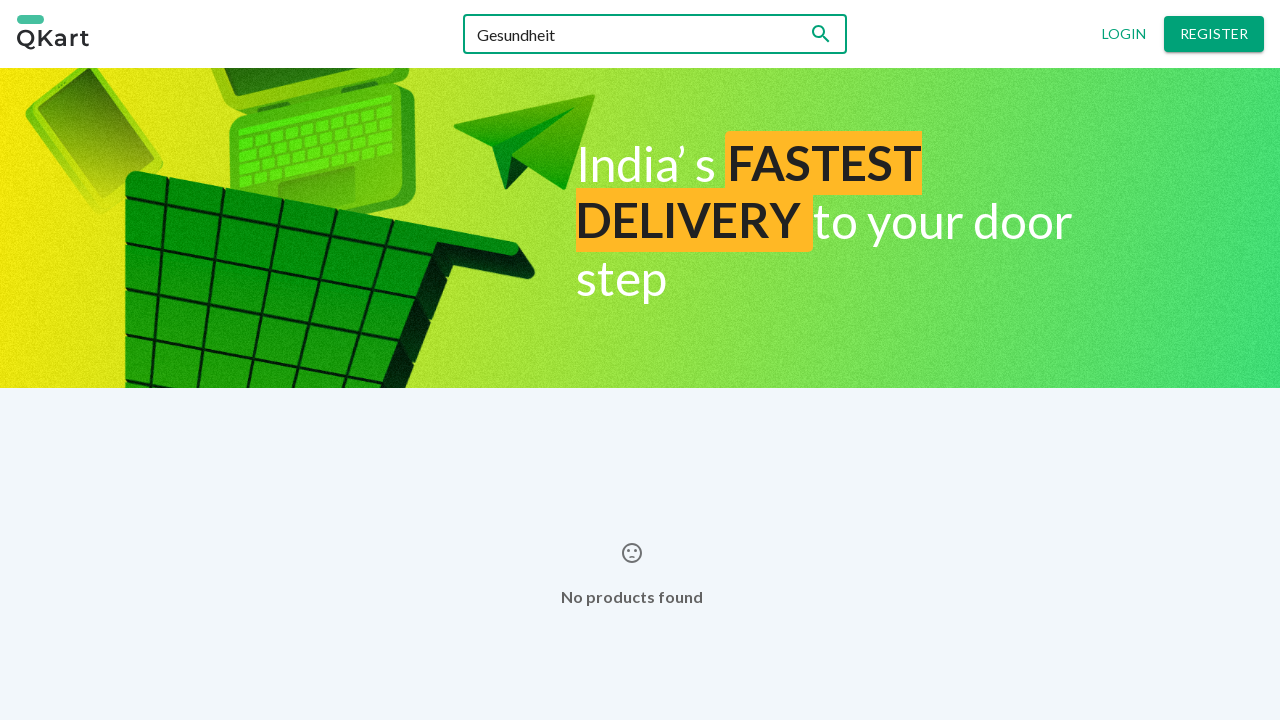

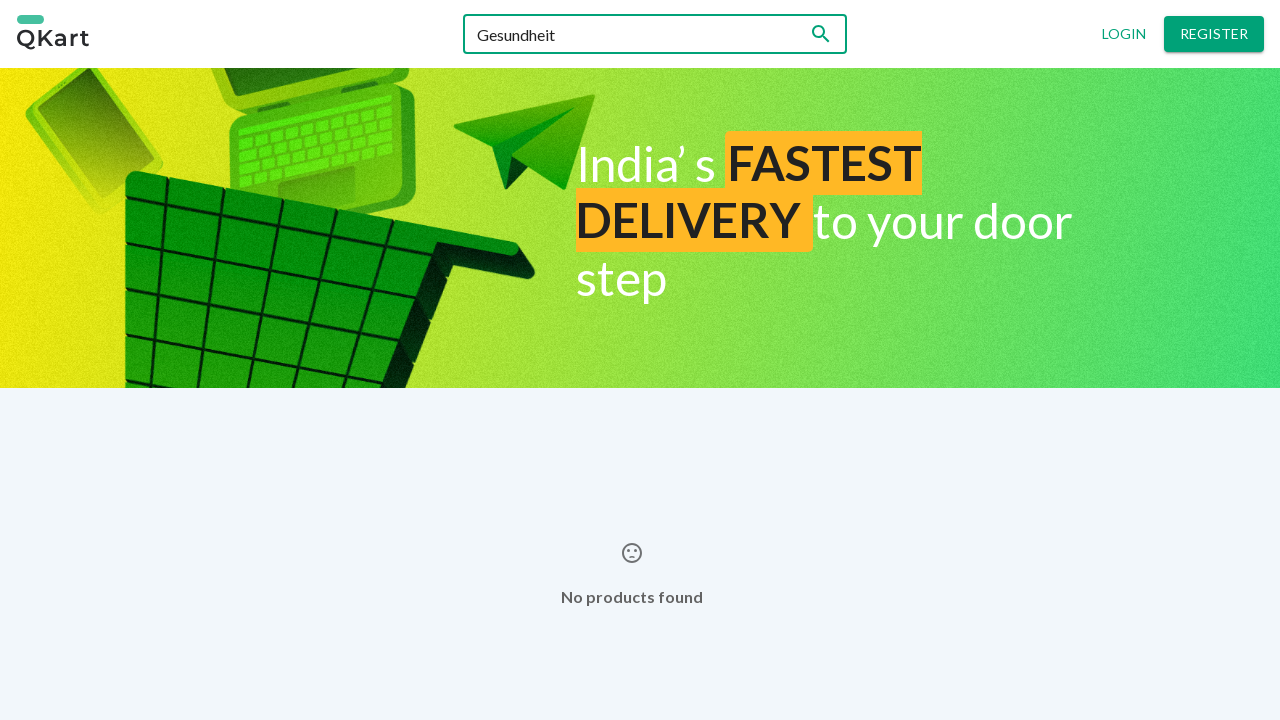